Tests navigation through multiple windows by clicking FAQ and PARTNERS links, then manages window switching and closing

Starting URL: https://www.cowin.gov.in/

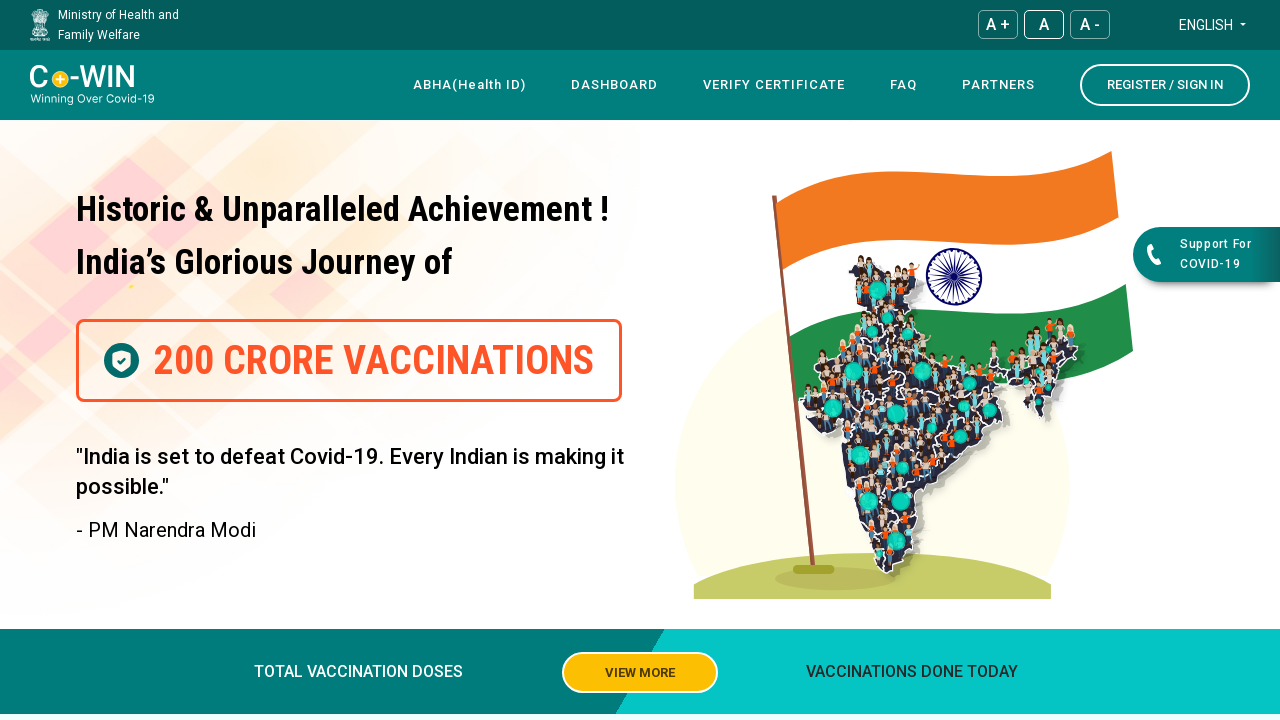

Stored main page context
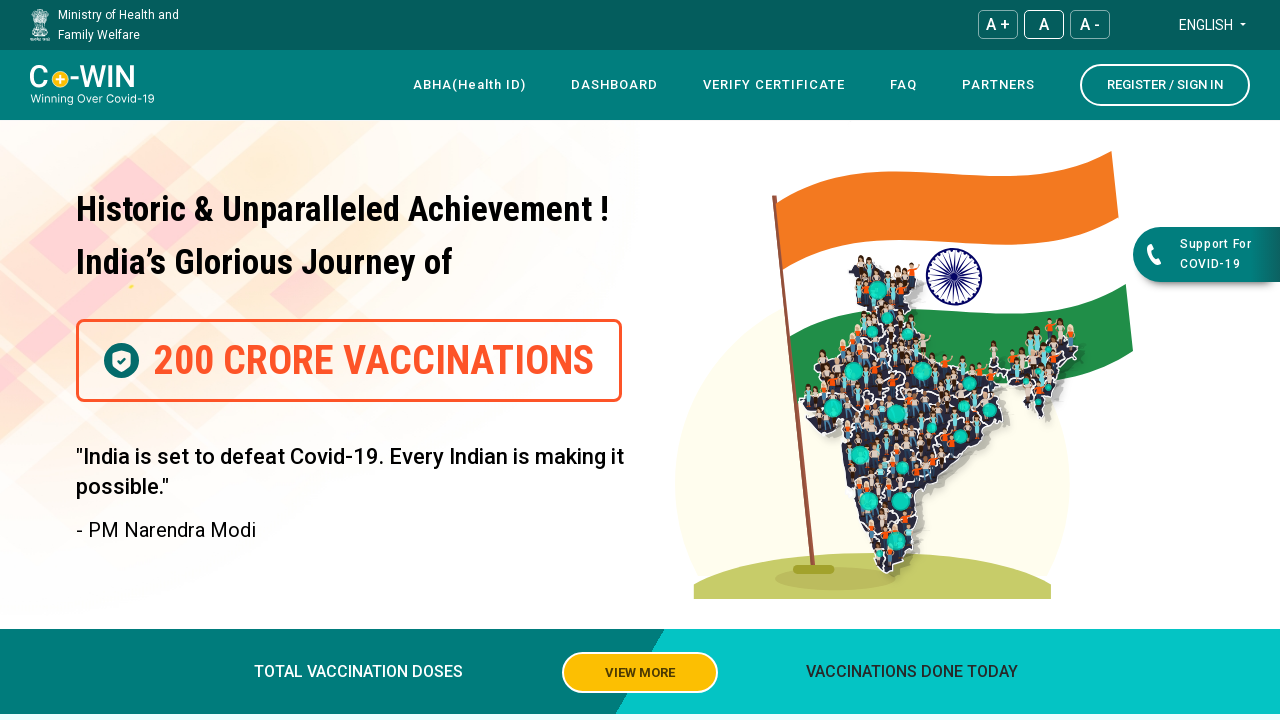

Clicked FAQ link to open new window at (904, 85) on text=FAQ
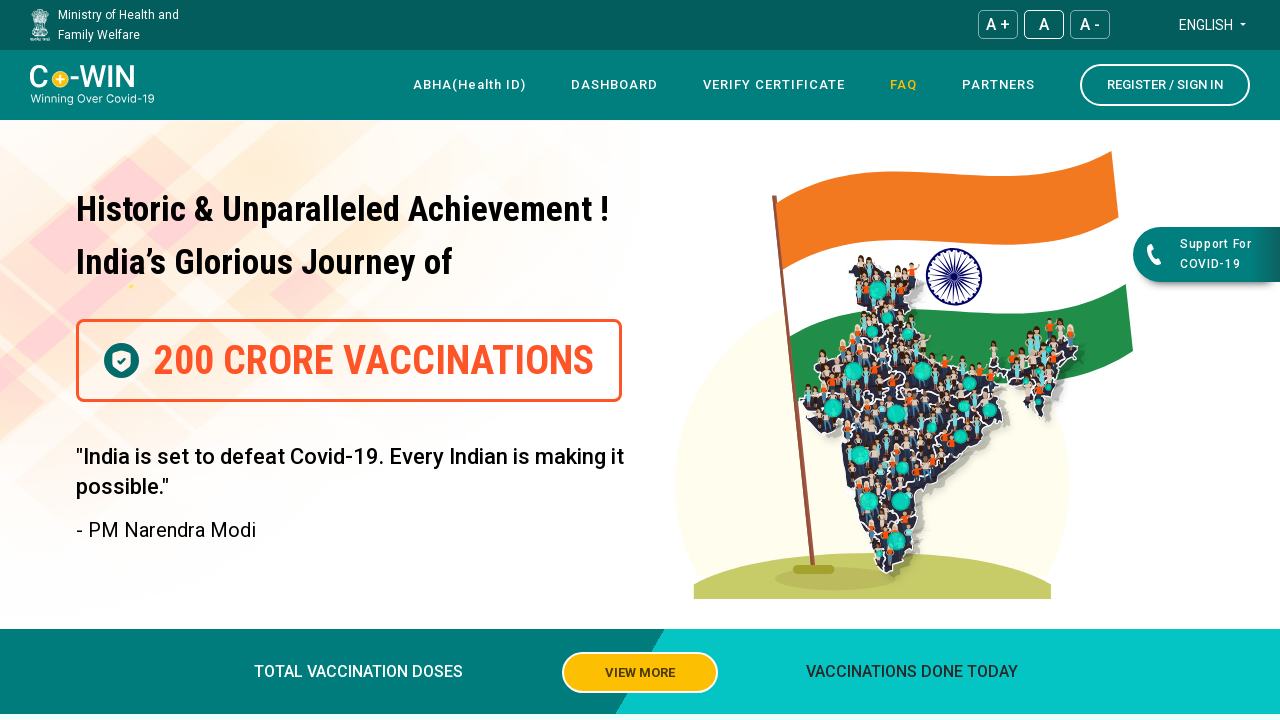

FAQ page window opened
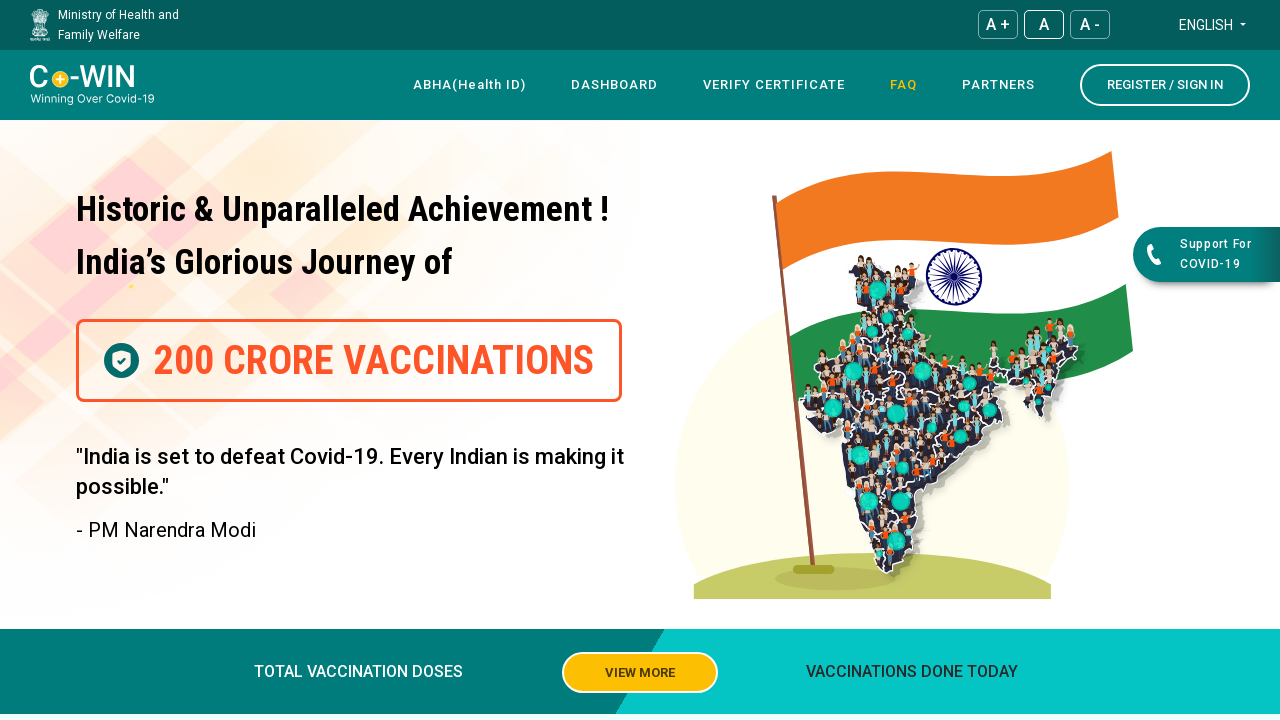

FAQ page loaded successfully
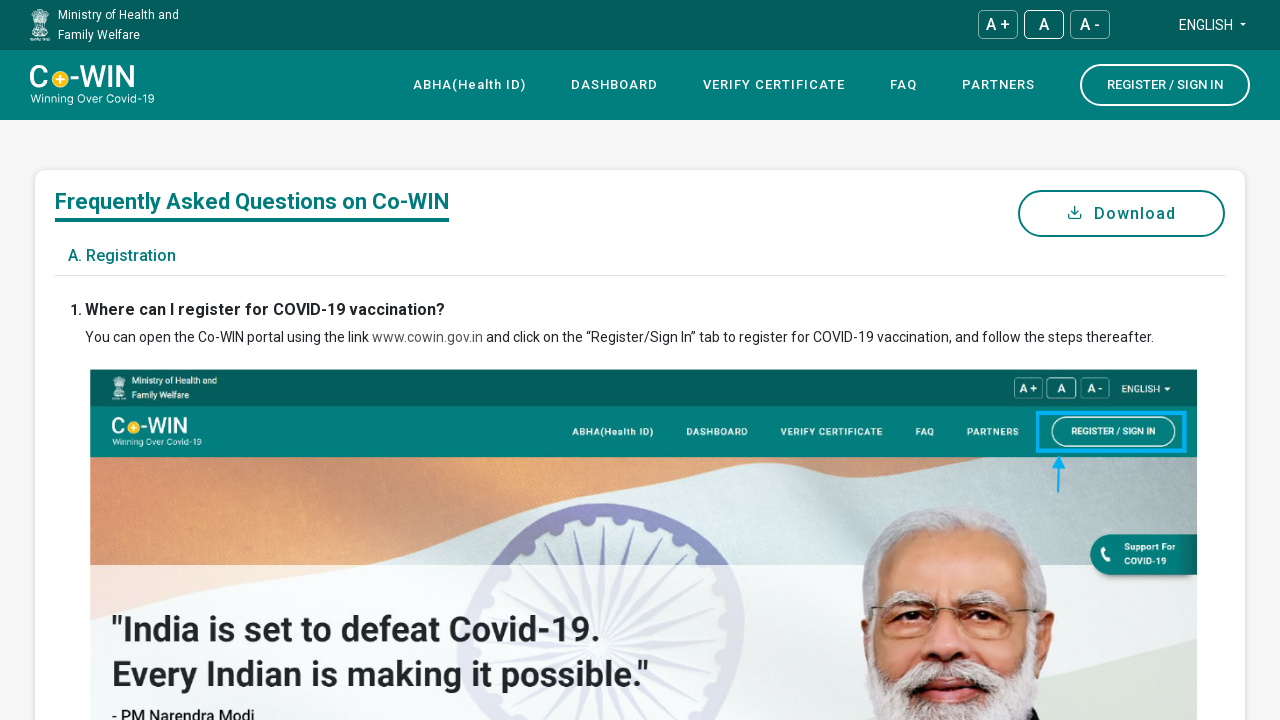

Clicked PARTNERS link to open new window at (998, 85) on text=PARTNERS
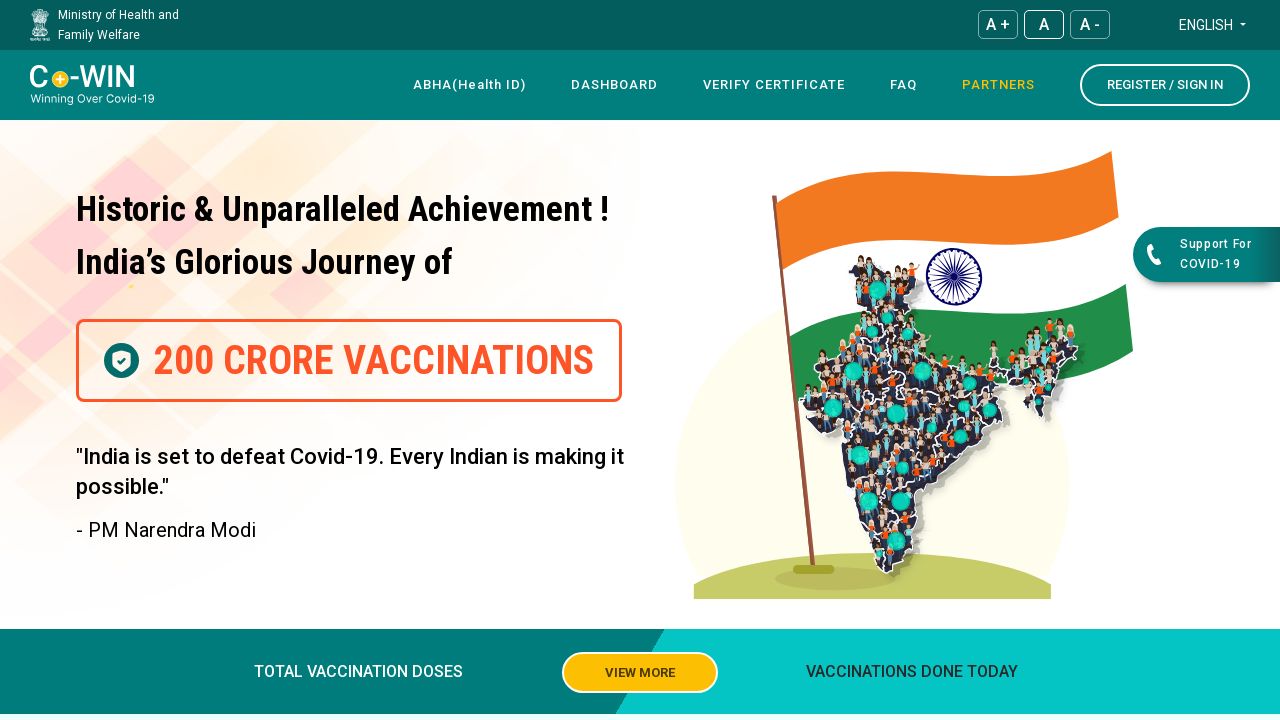

PARTNERS page window opened
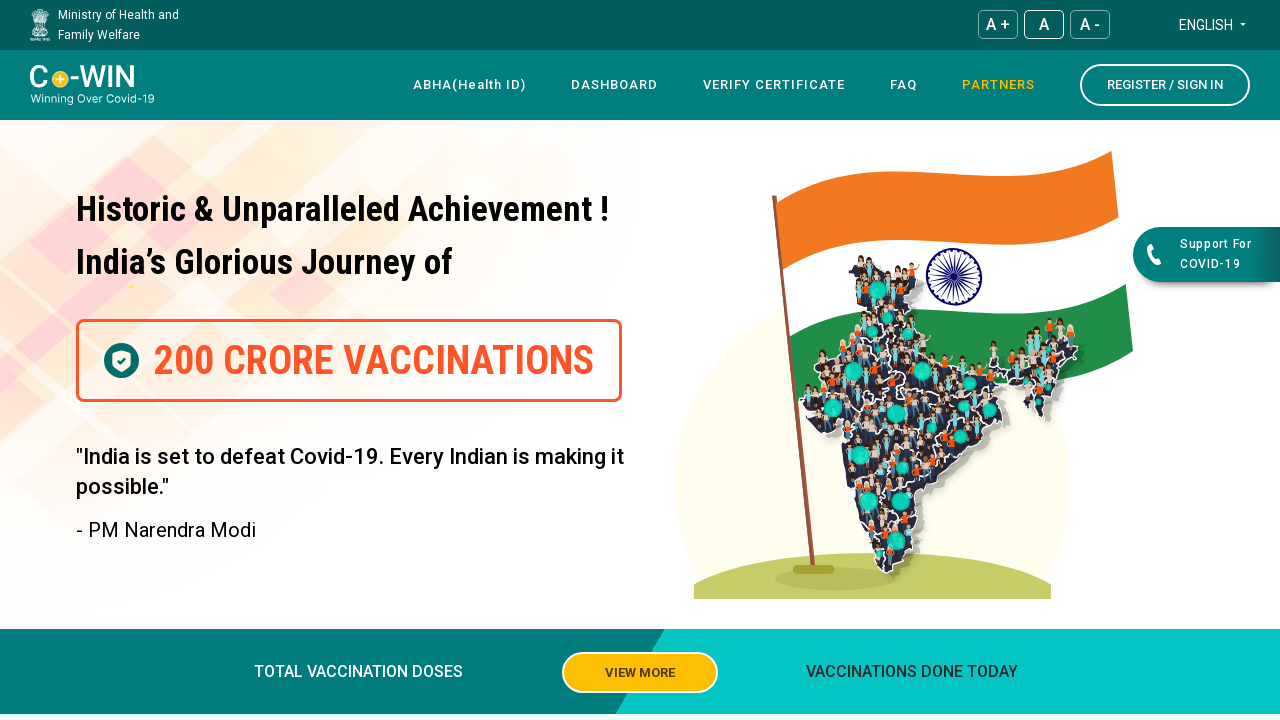

PARTNERS page loaded successfully
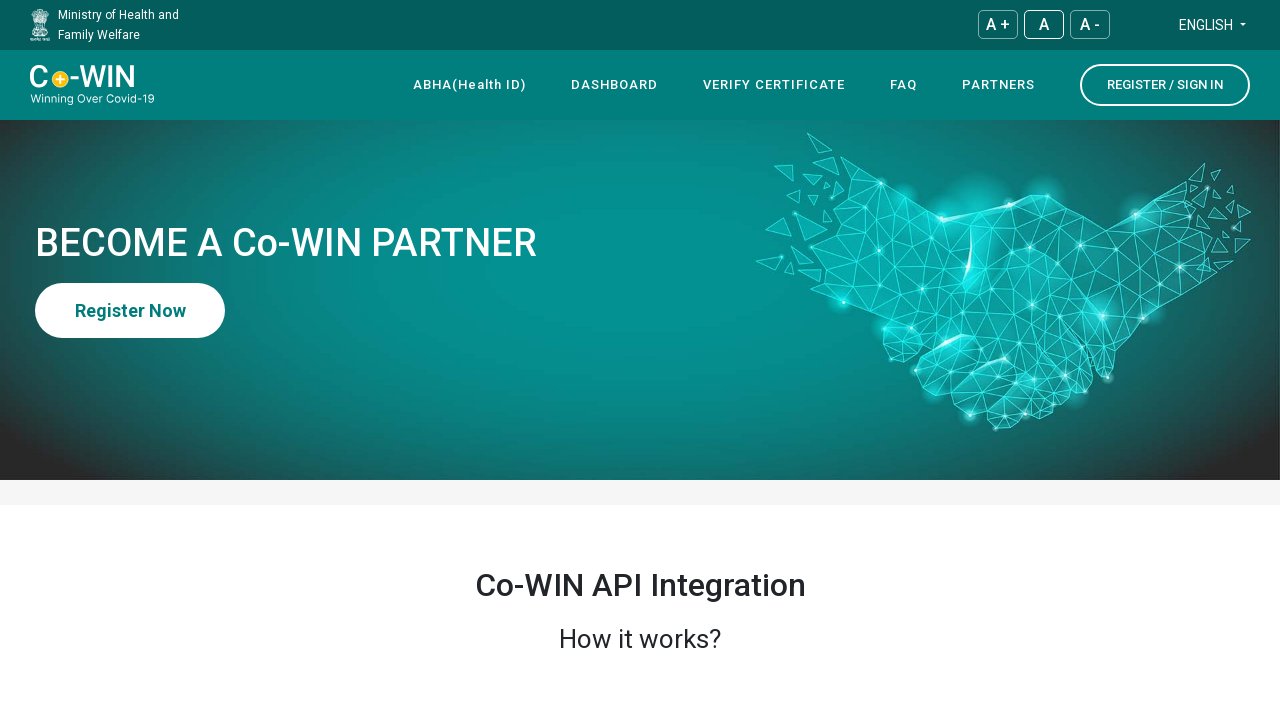

Closed PARTNERS window
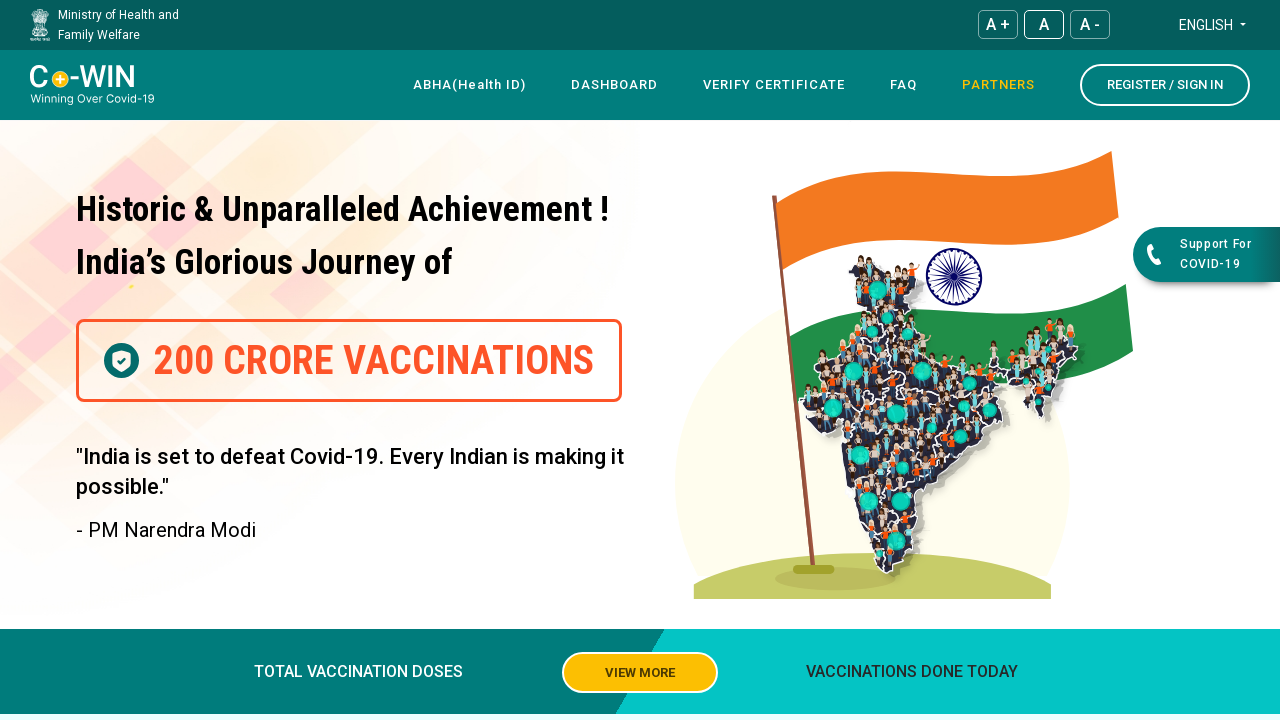

Closed FAQ window
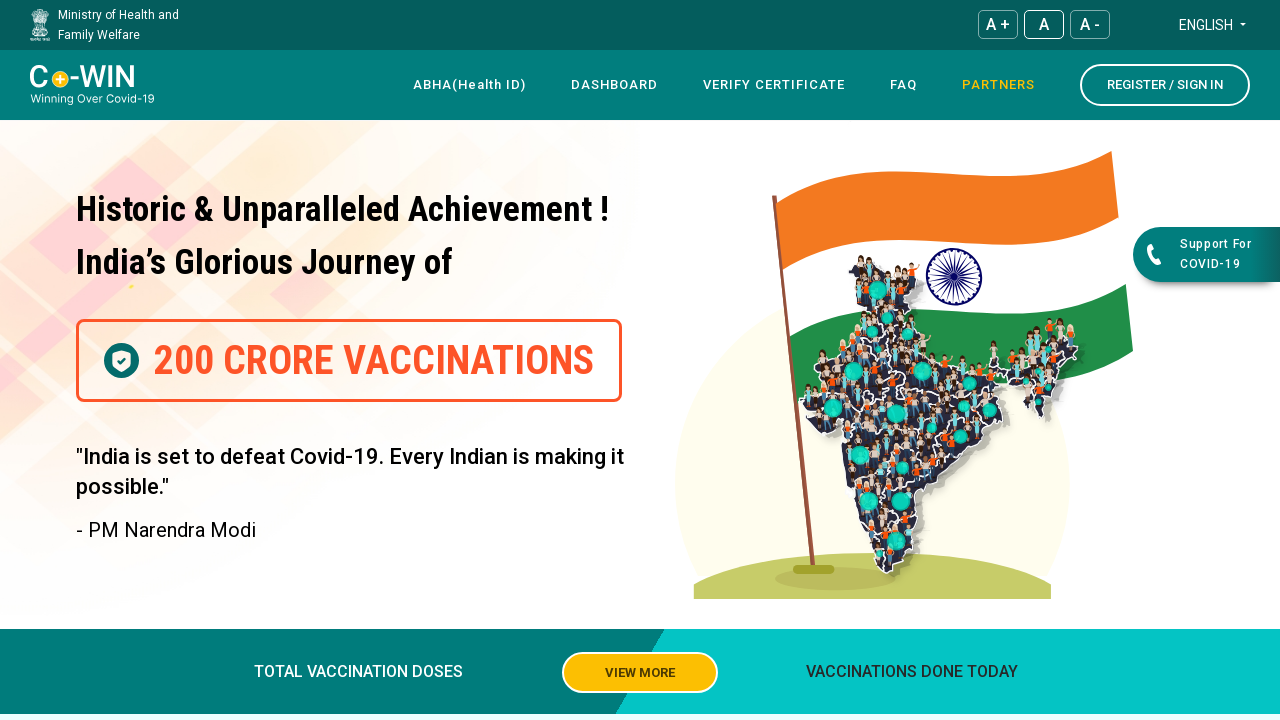

Main page remains open and active after closing child windows
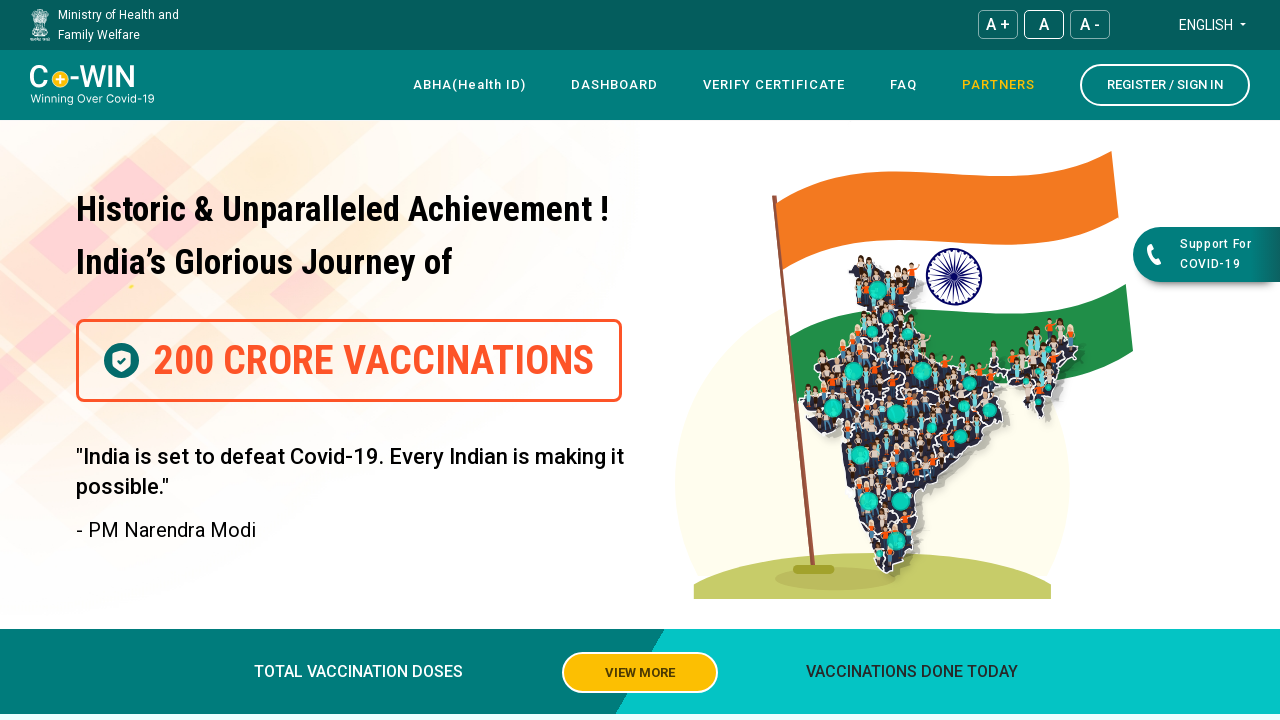

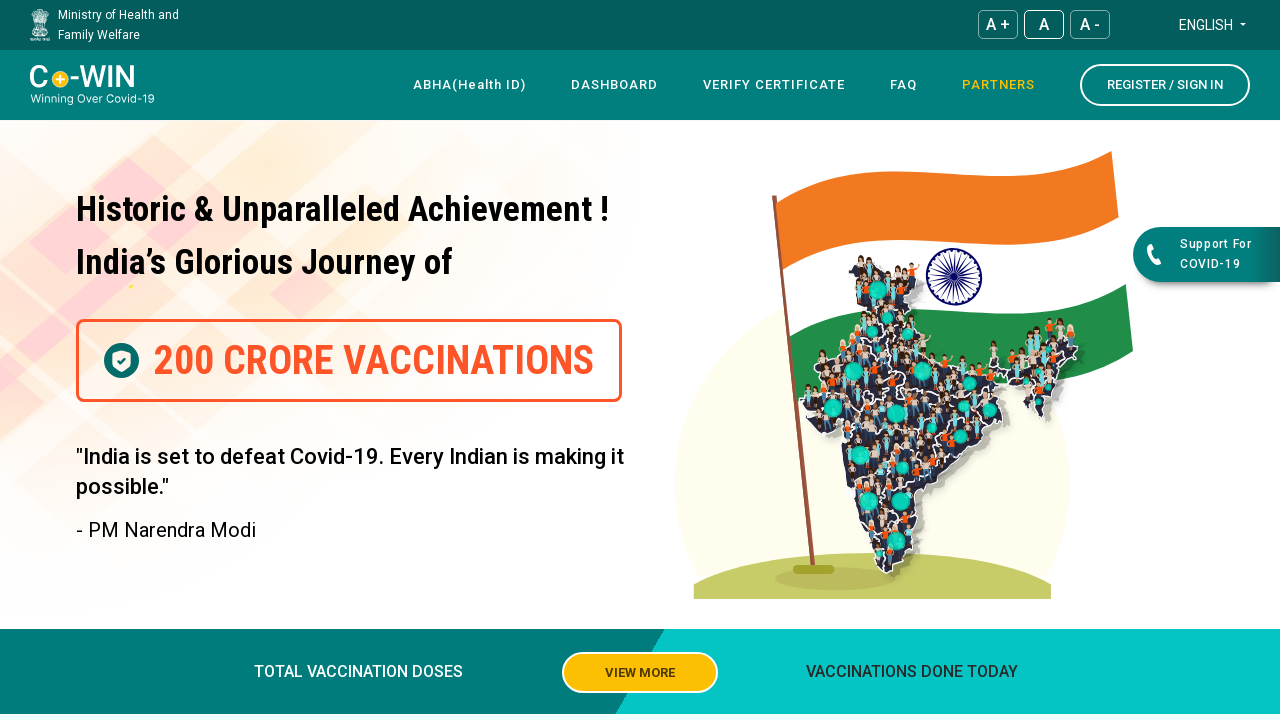